Tests the category database search functionality by navigating to the browse page, entering "Science: Computers" as a search query, changing the filter type to "Category", and verifying that 25 results are displayed with pagination visible.

Starting URL: https://opentdb.com

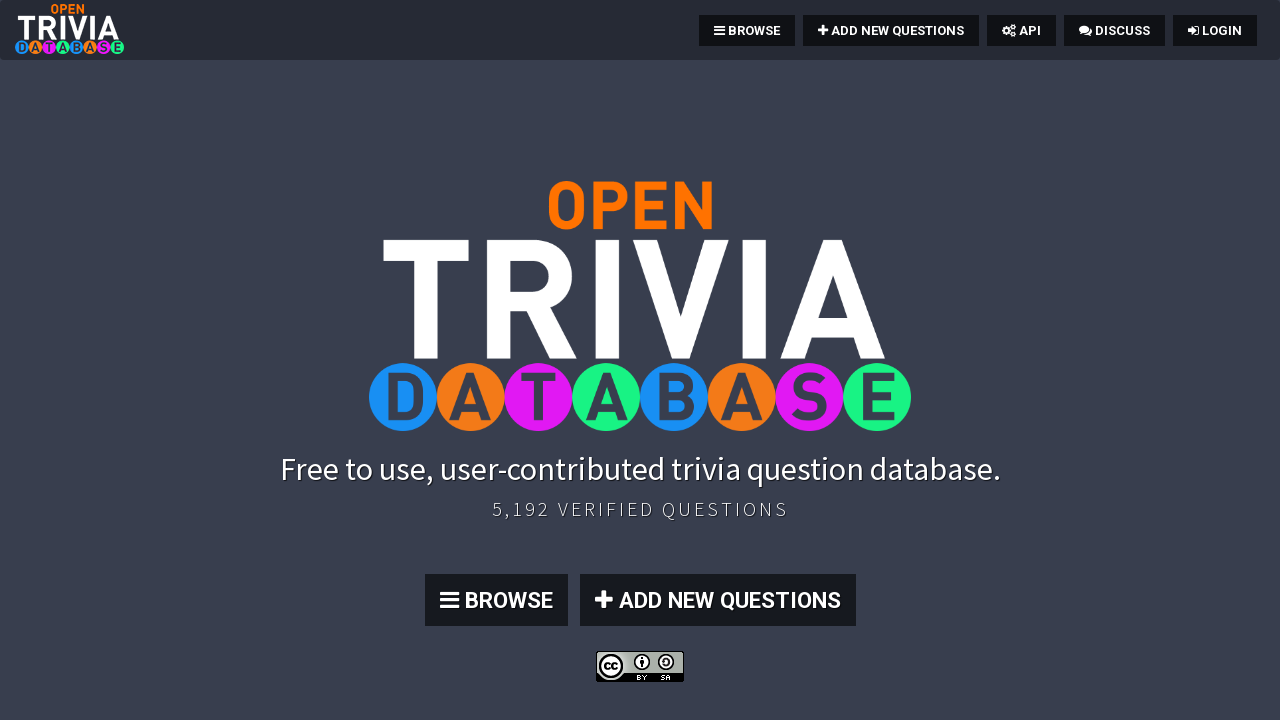

Clicked BROWSE button to navigate to browse page at (747, 30) on text=BROWSE
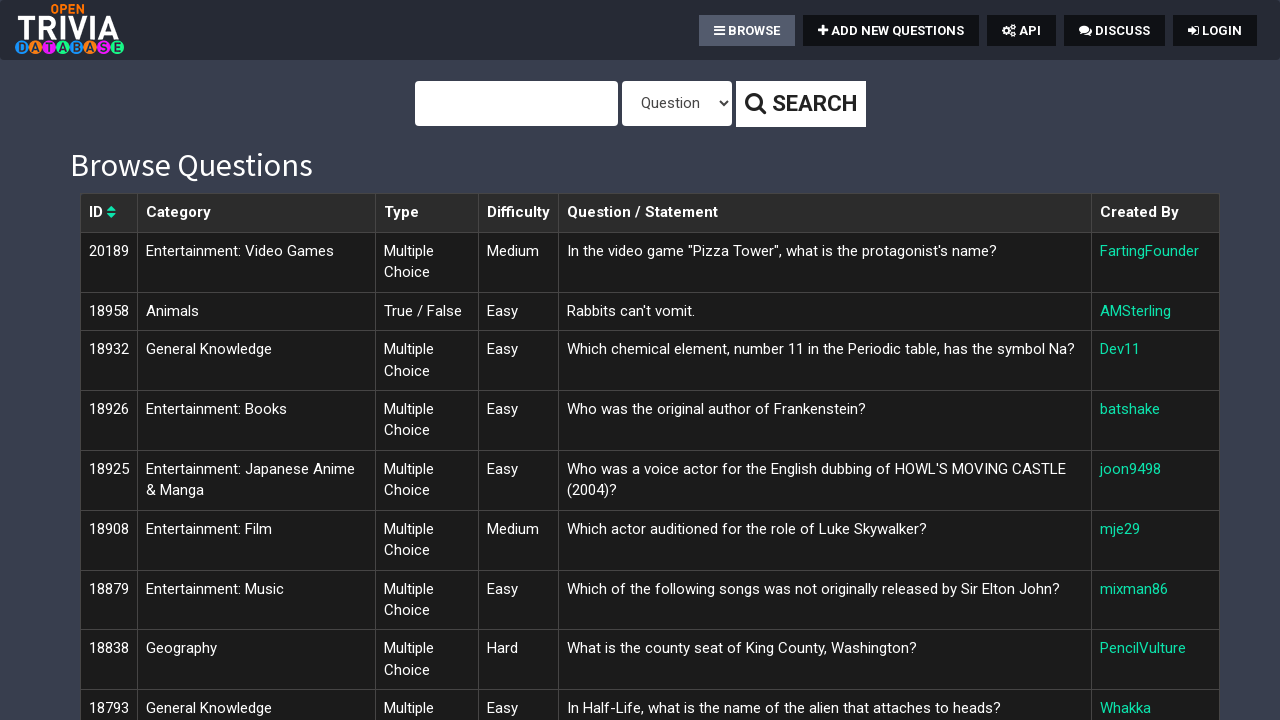

Browse page loaded successfully
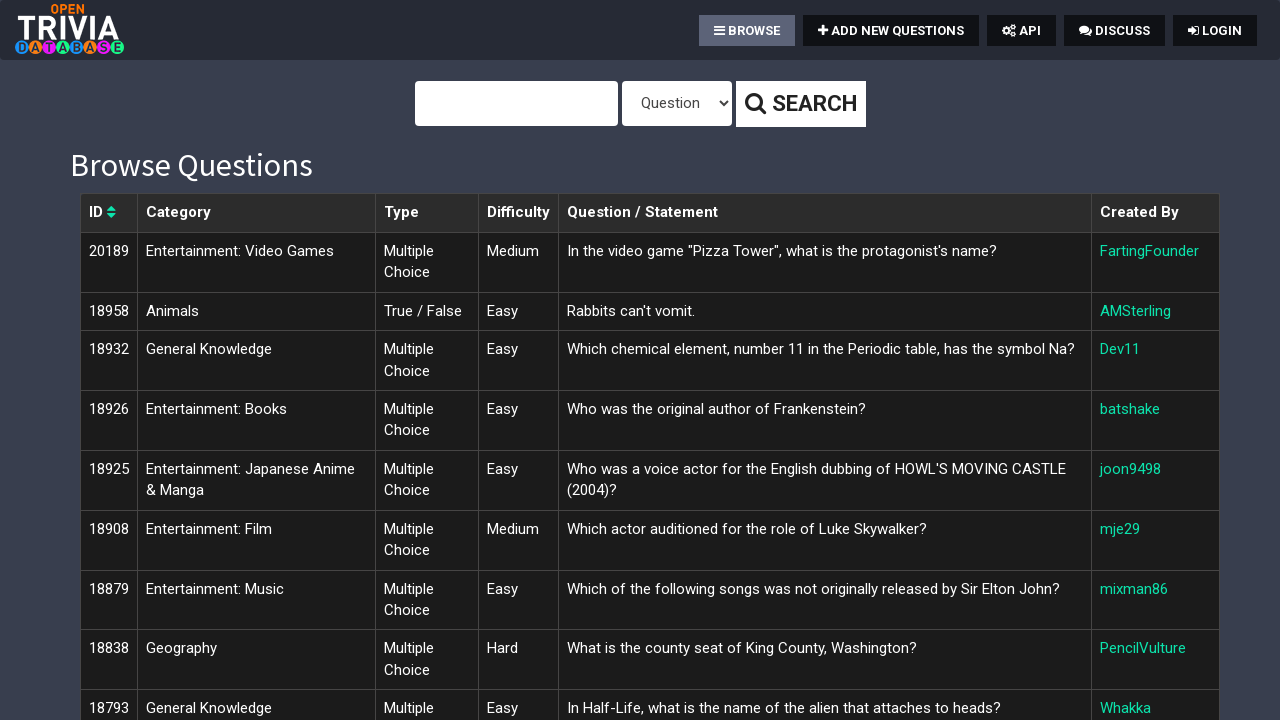

Entered 'Science: Computers' in search query field on #query
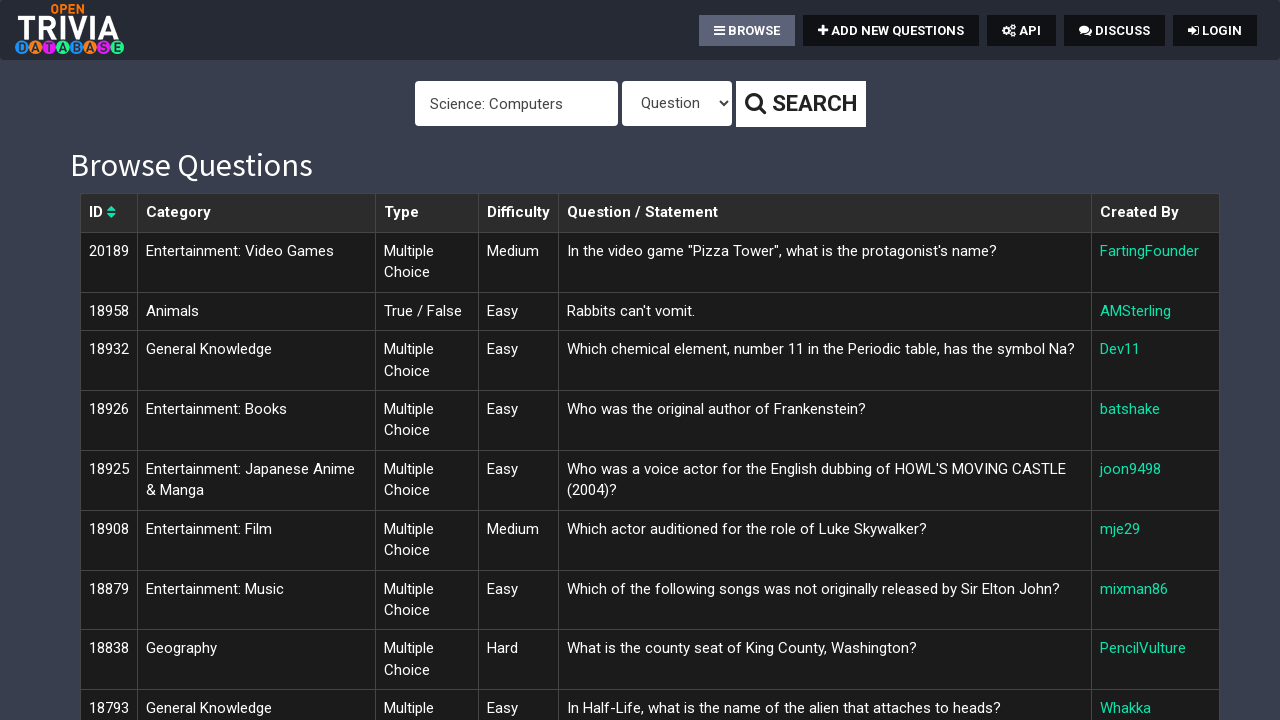

Changed filter type to 'Category' using dropdown on #type
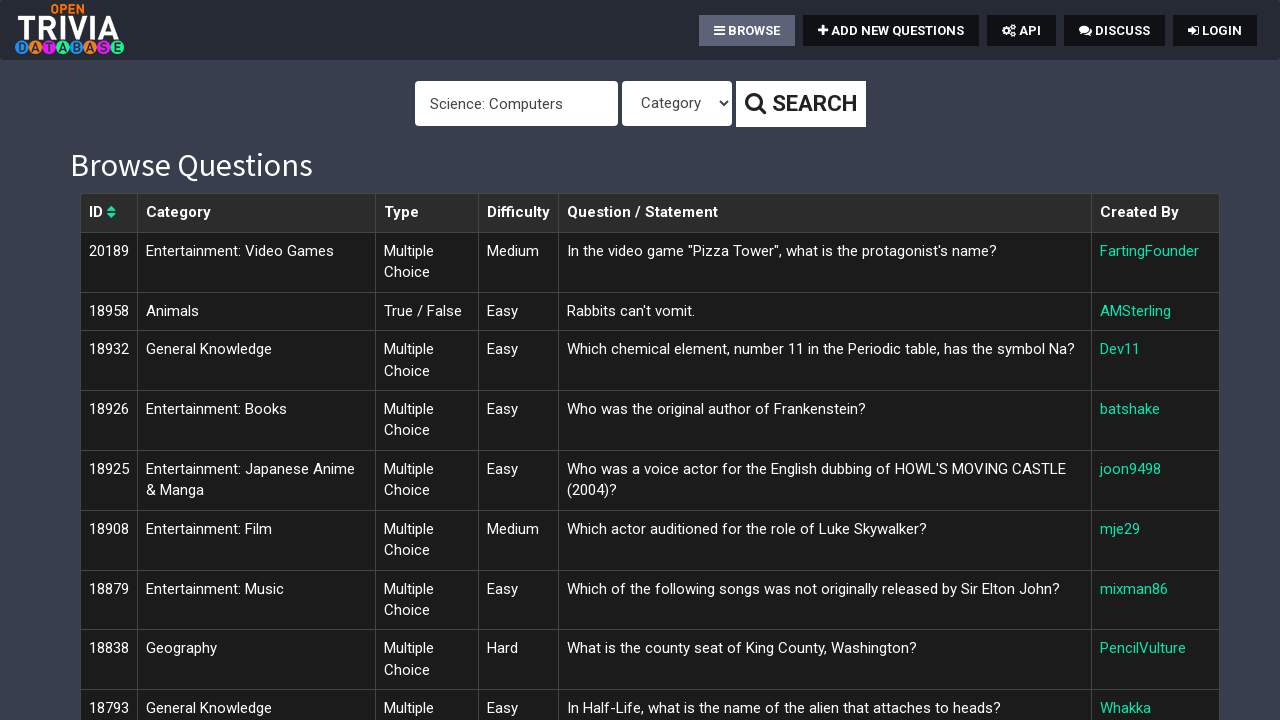

Clicked search/filter button to execute search at (800, 104) on #query ~ button
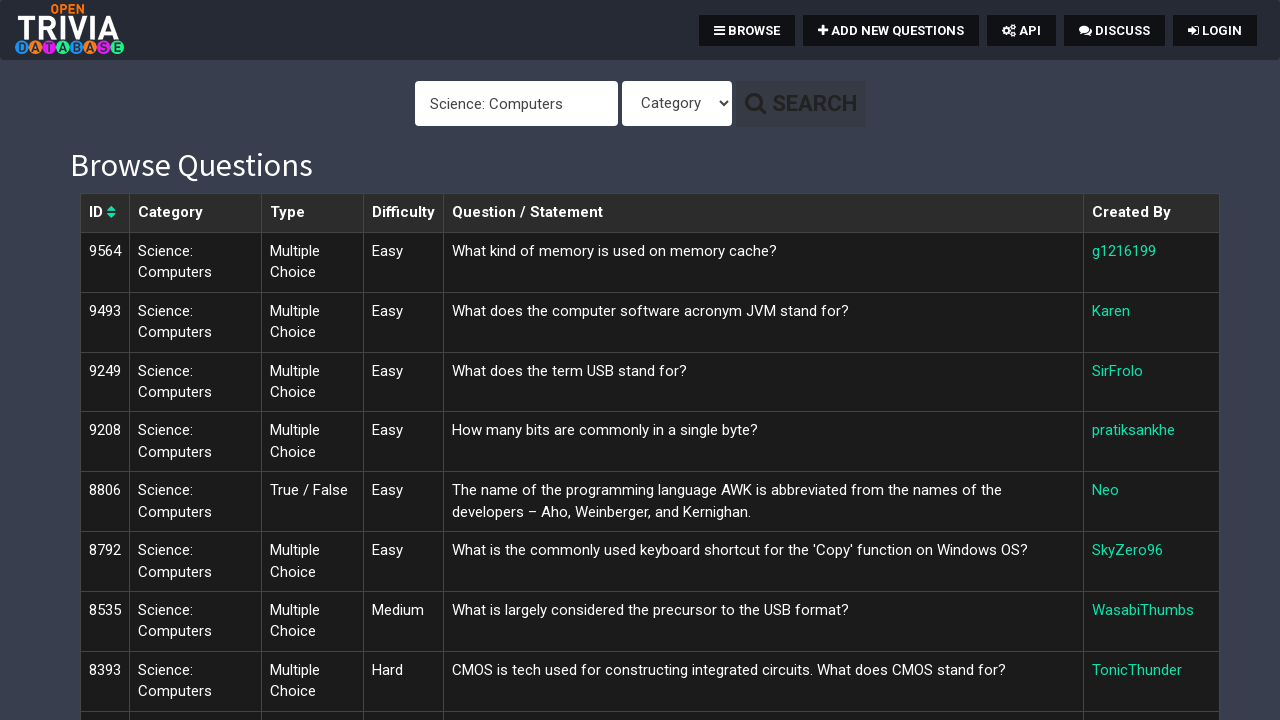

Results page loaded with Science: Computers category filter
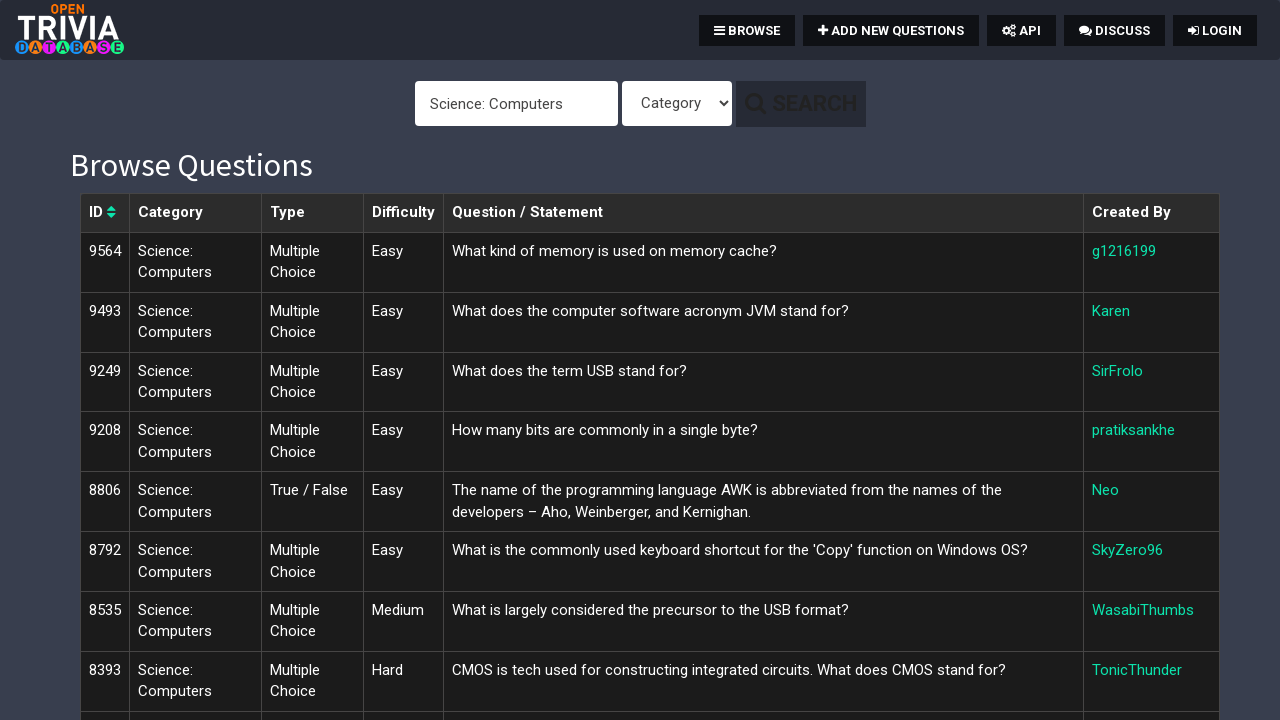

Results table displayed successfully
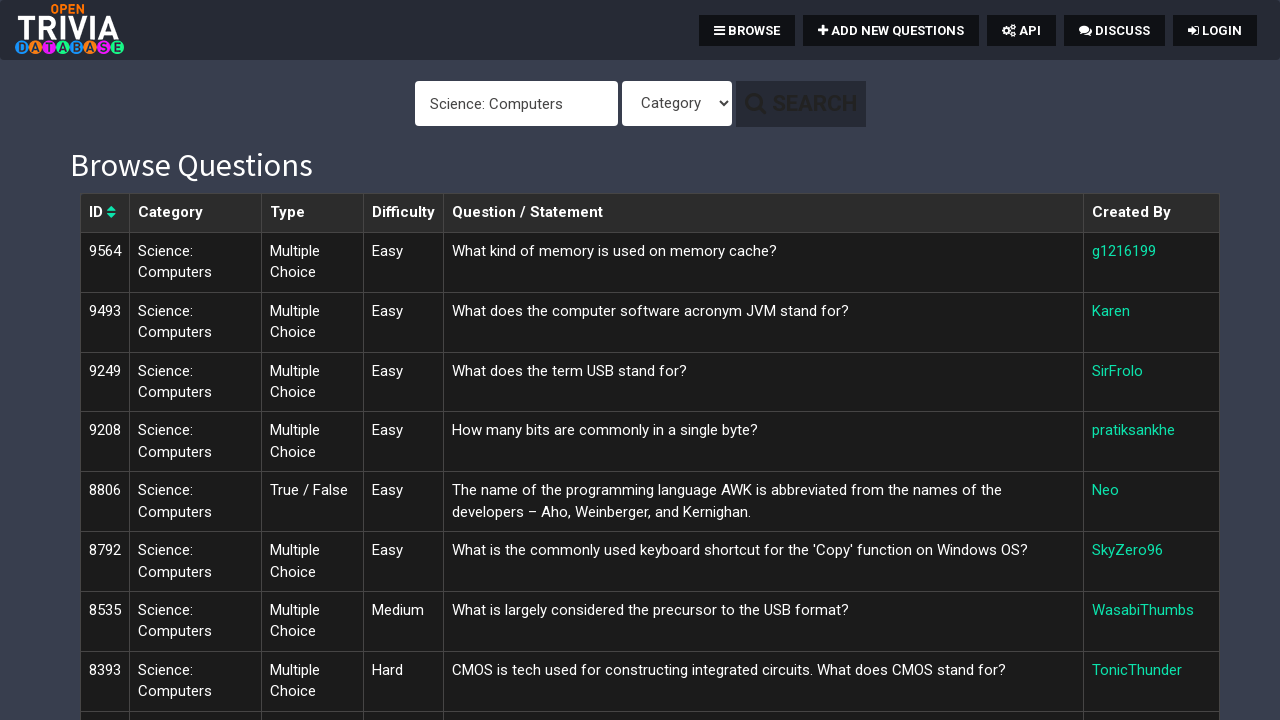

Pagination control is visible, confirming 25 results are displayed
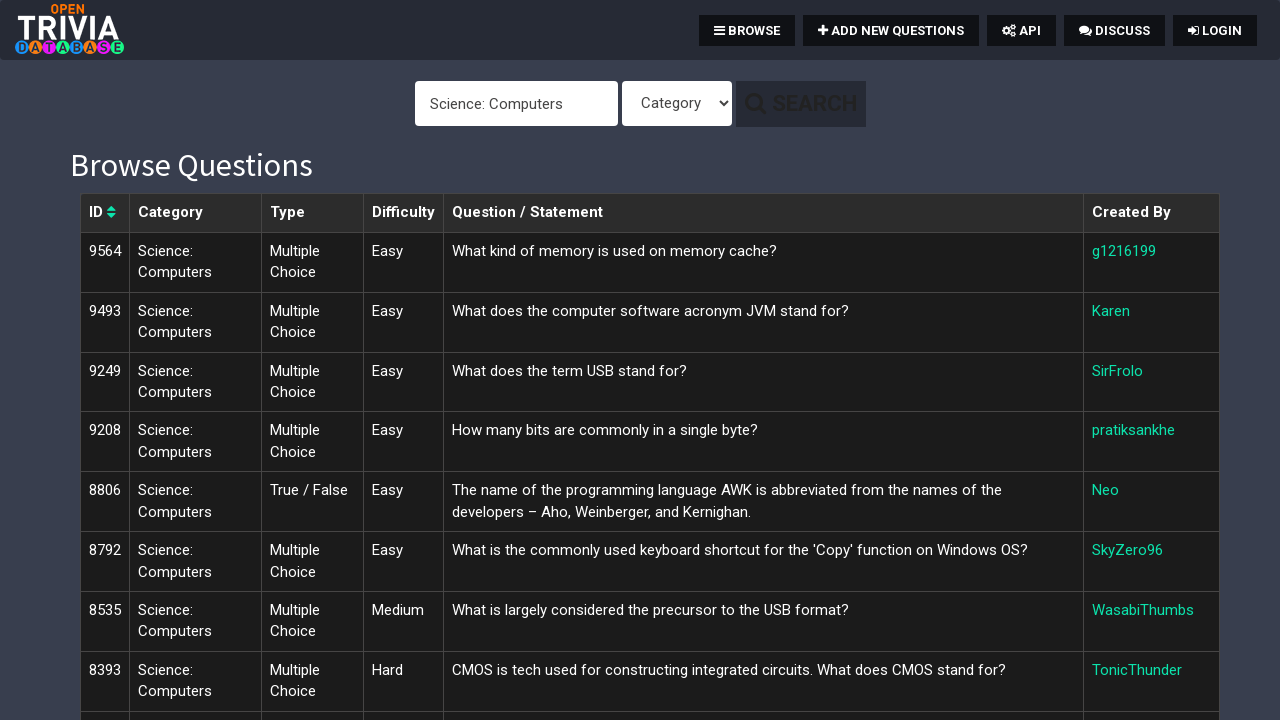

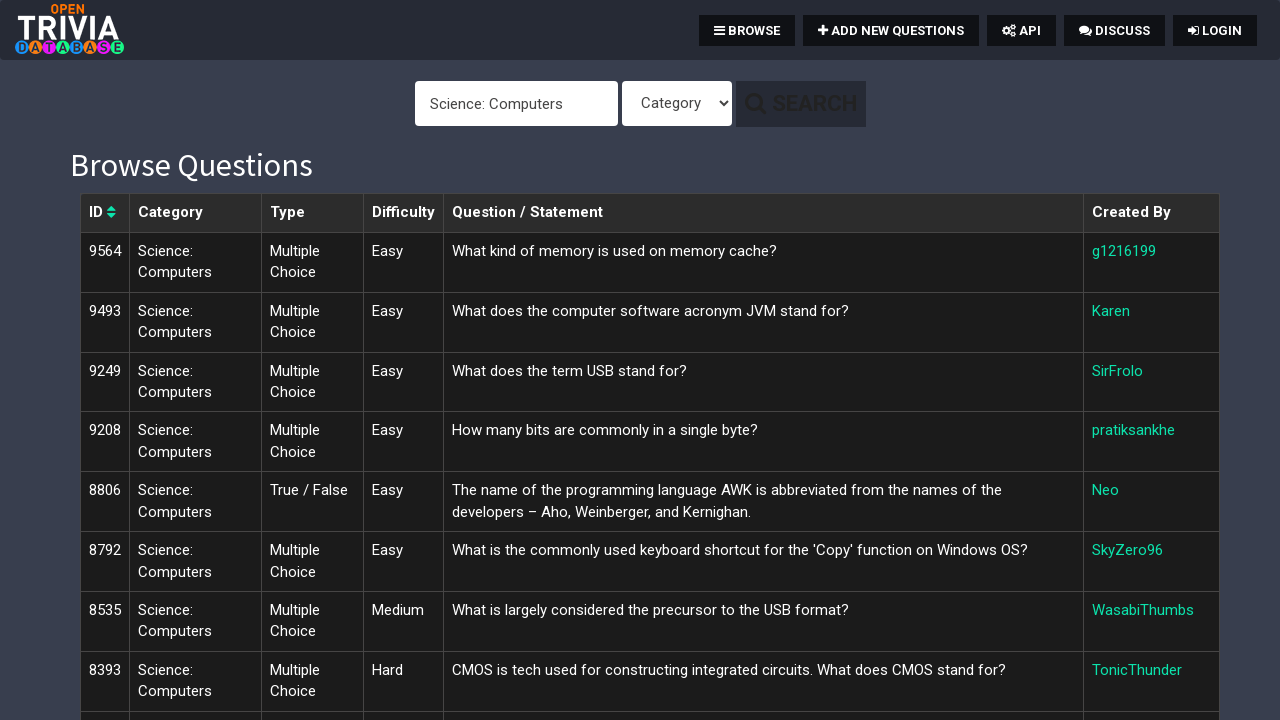